Tests right-click context menu functionality on the Merge PDF link using Actions class

Starting URL: https://www.ilovepdf.com/

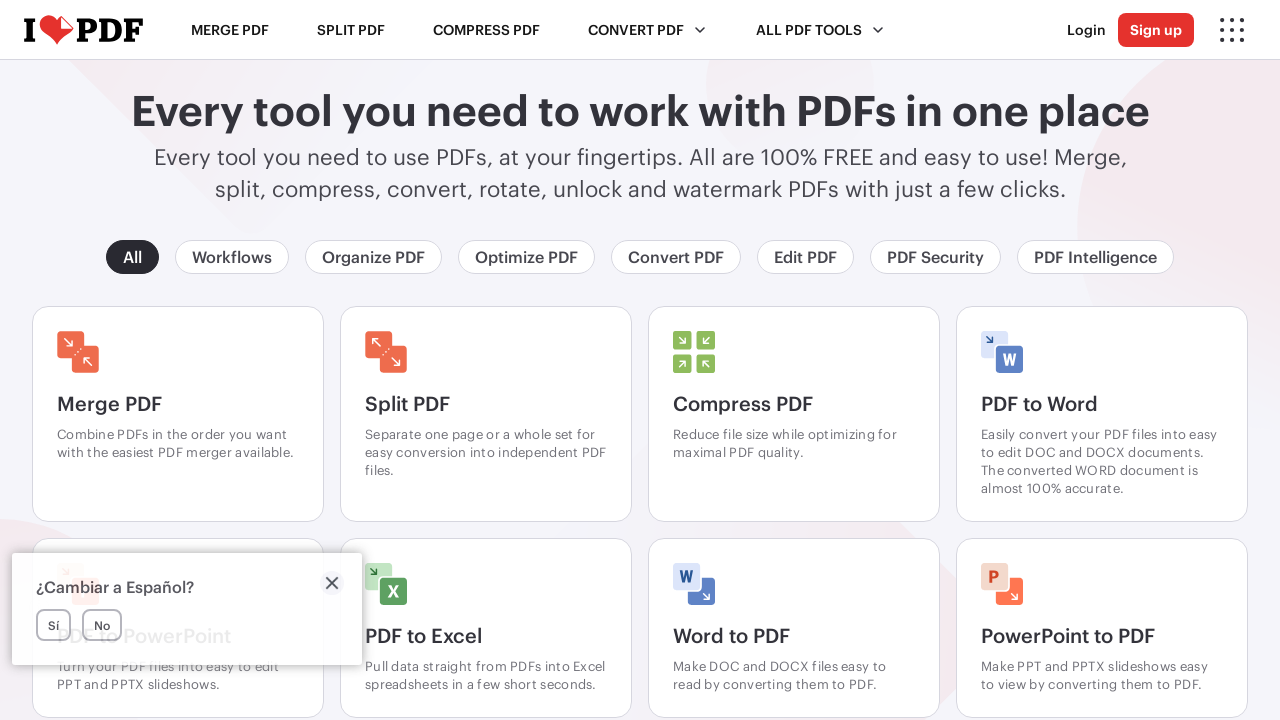

Located Merge PDF element using XPath selector
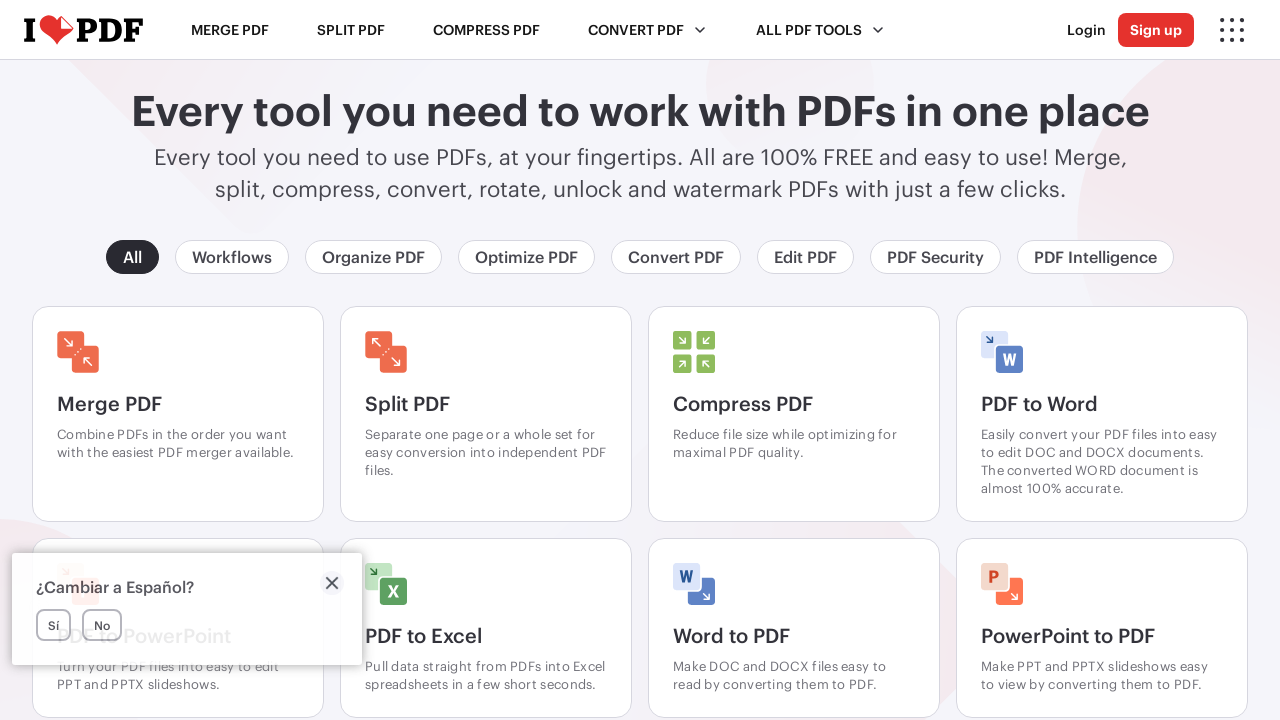

Right-clicked on Merge PDF element to open context menu at (178, 403) on xpath=//h3[text()='Merge PDF']
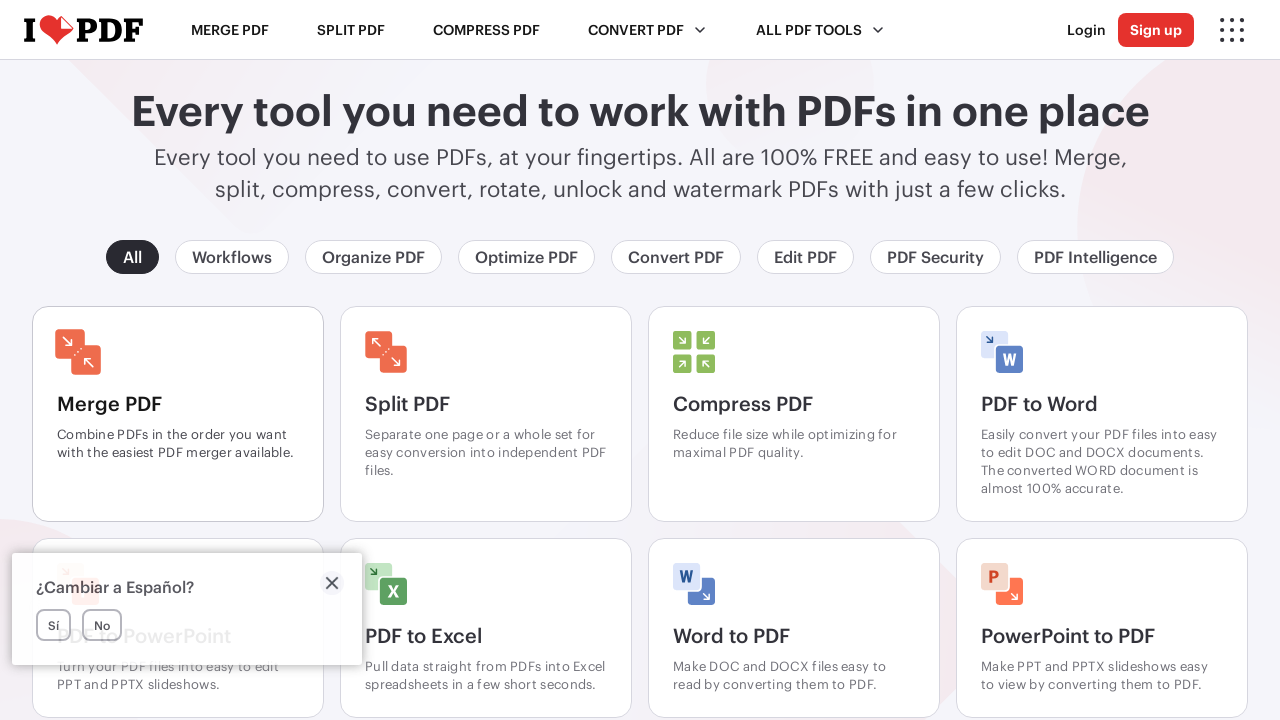

Hovered over Merge PDF element at (178, 403) on xpath=//h3[text()='Merge PDF']
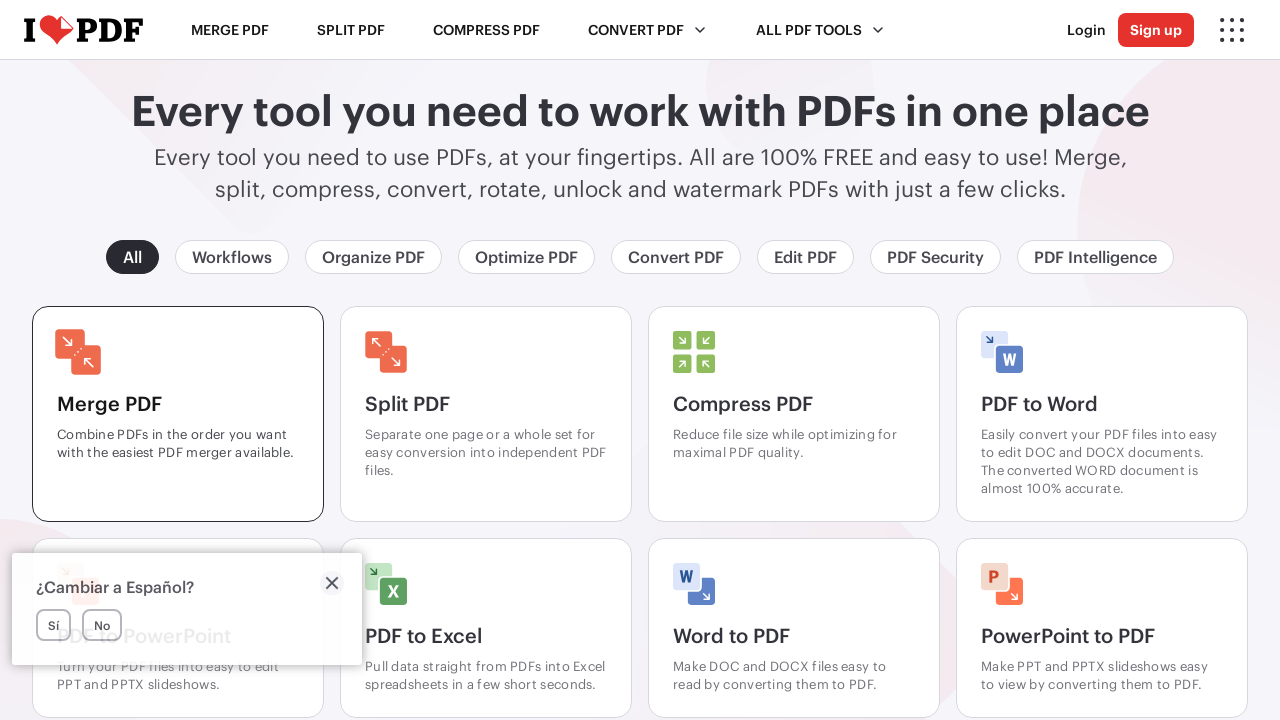

Right-clicked on Merge PDF element after hover to open context menu at (178, 403) on xpath=//h3[text()='Merge PDF']
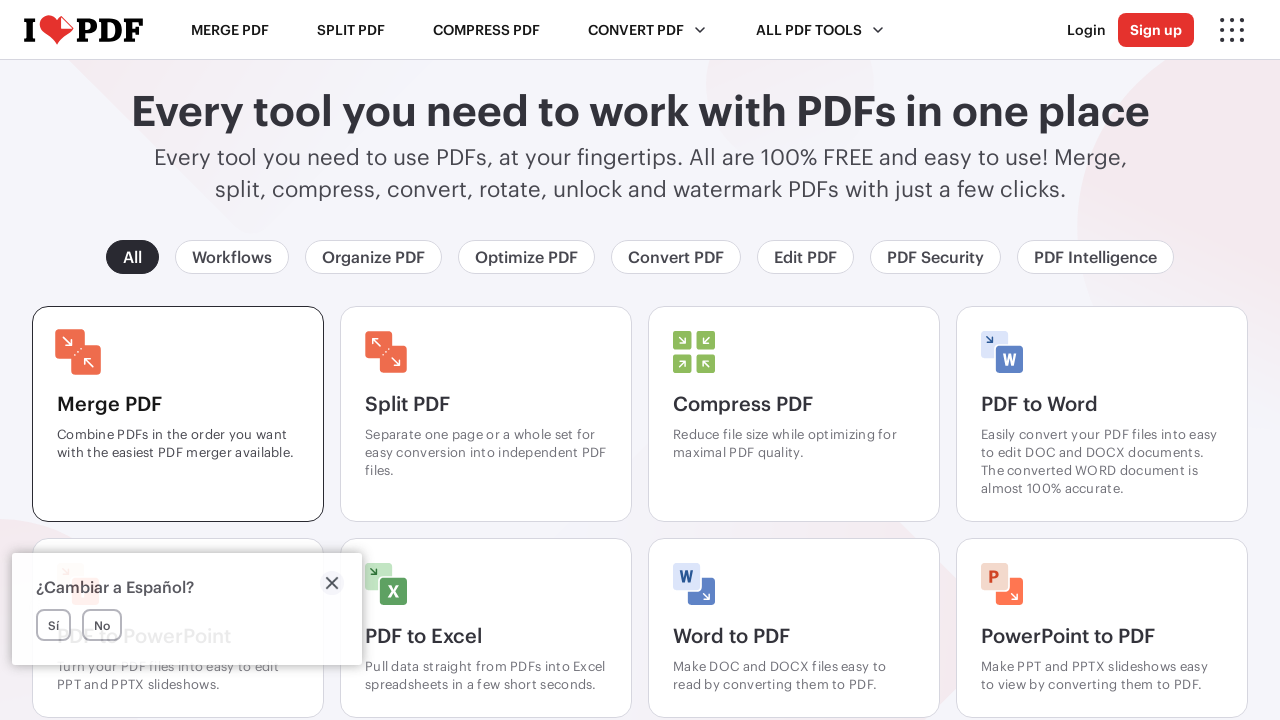

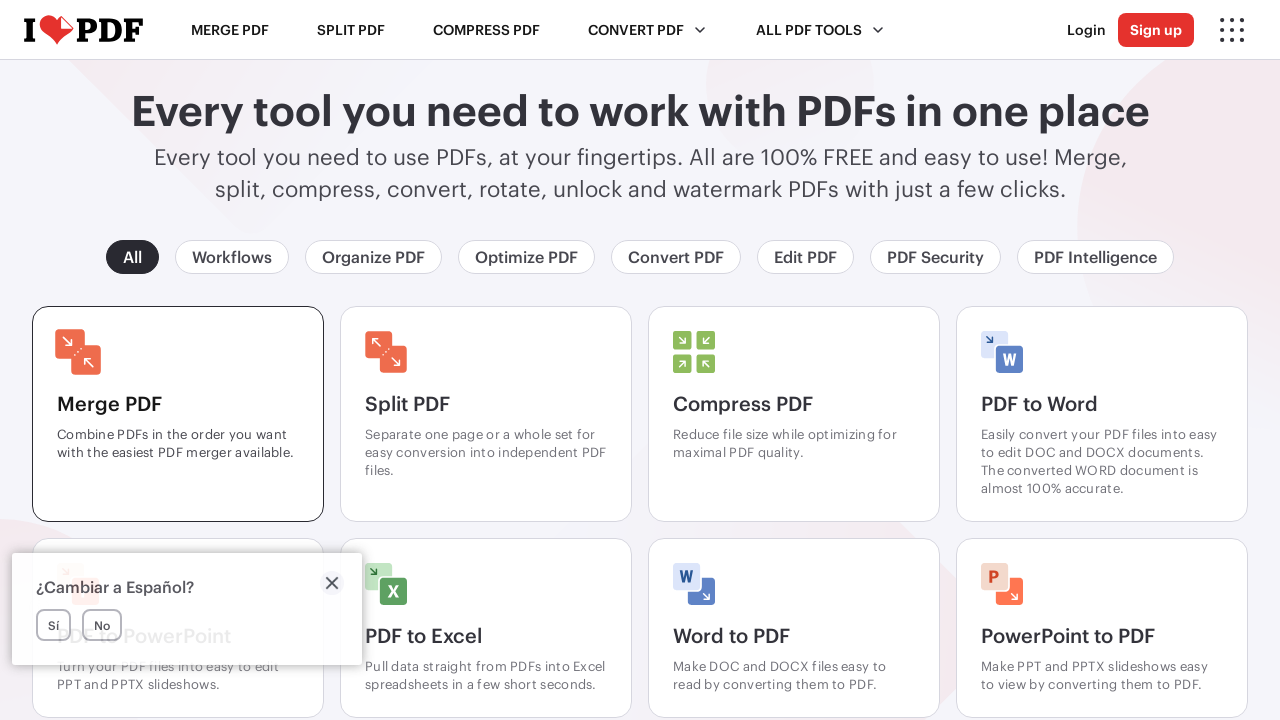